Tests negative registration scenario by submitting form without password fields to verify error messages

Starting URL: https://parabank.parasoft.com/parabank/index.htm

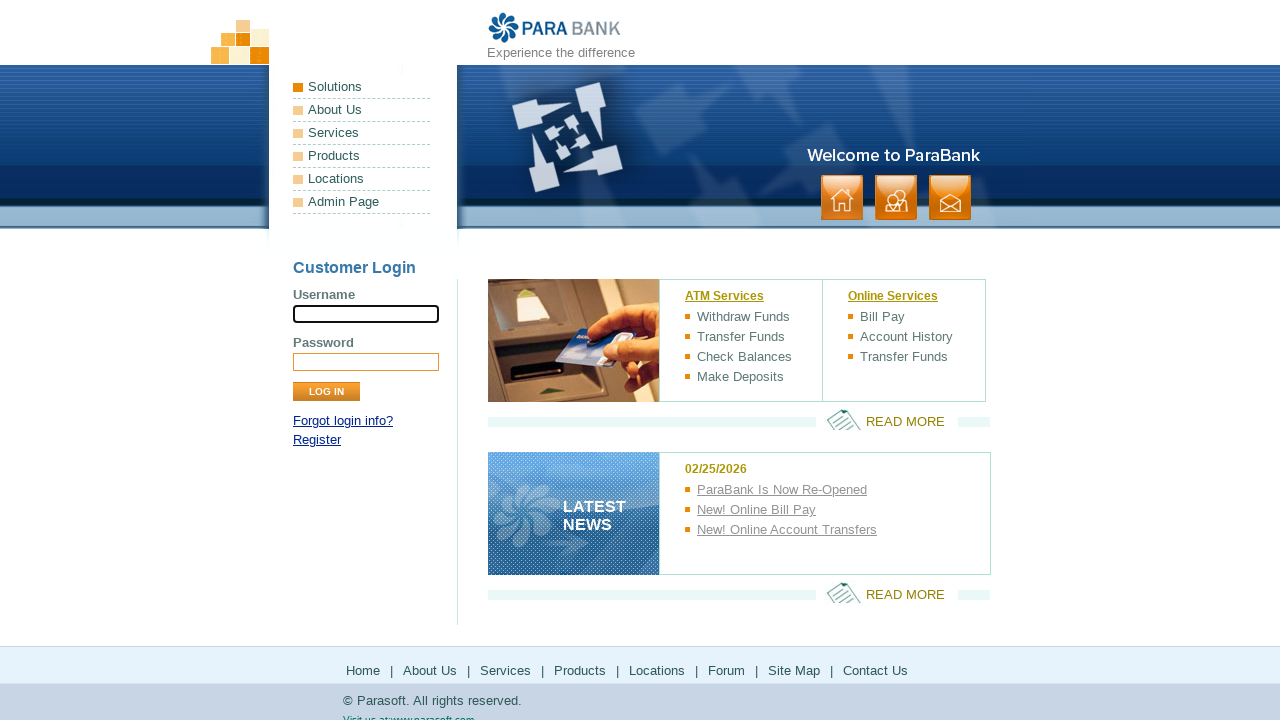

Clicked Register link at (317, 440) on text=Register
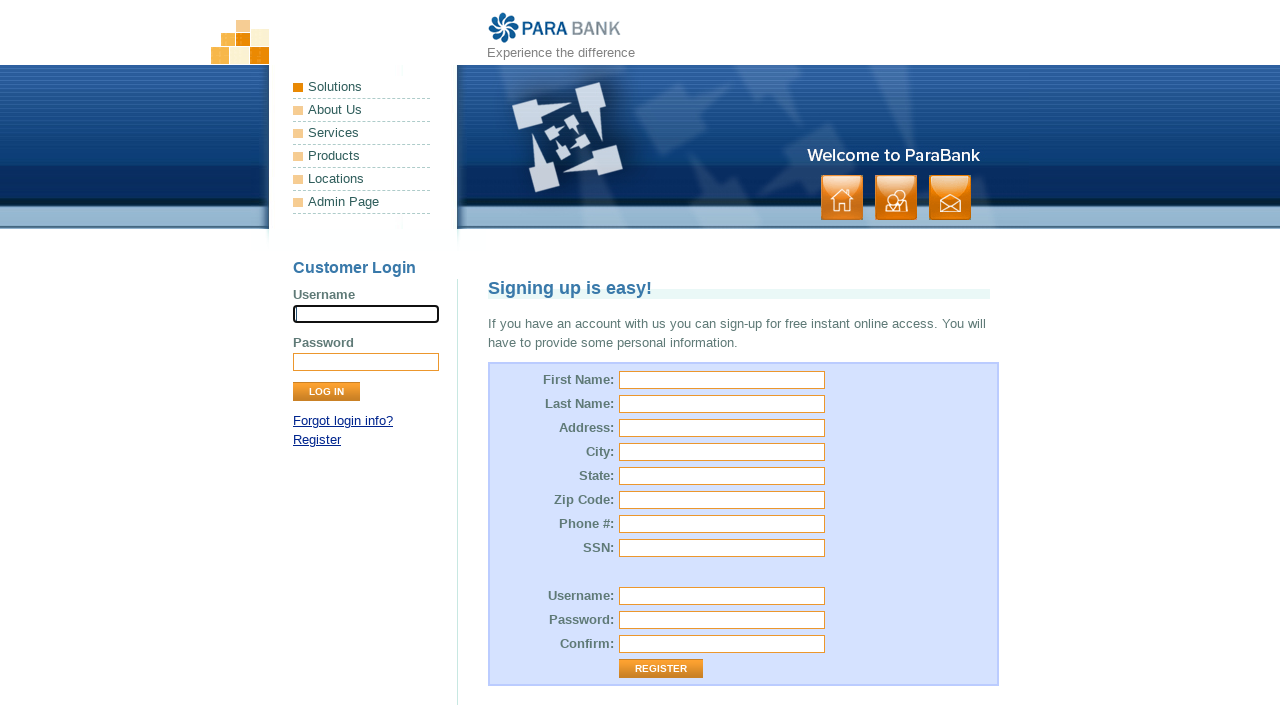

Filled first name field with 'Jane' on #customer\.firstName
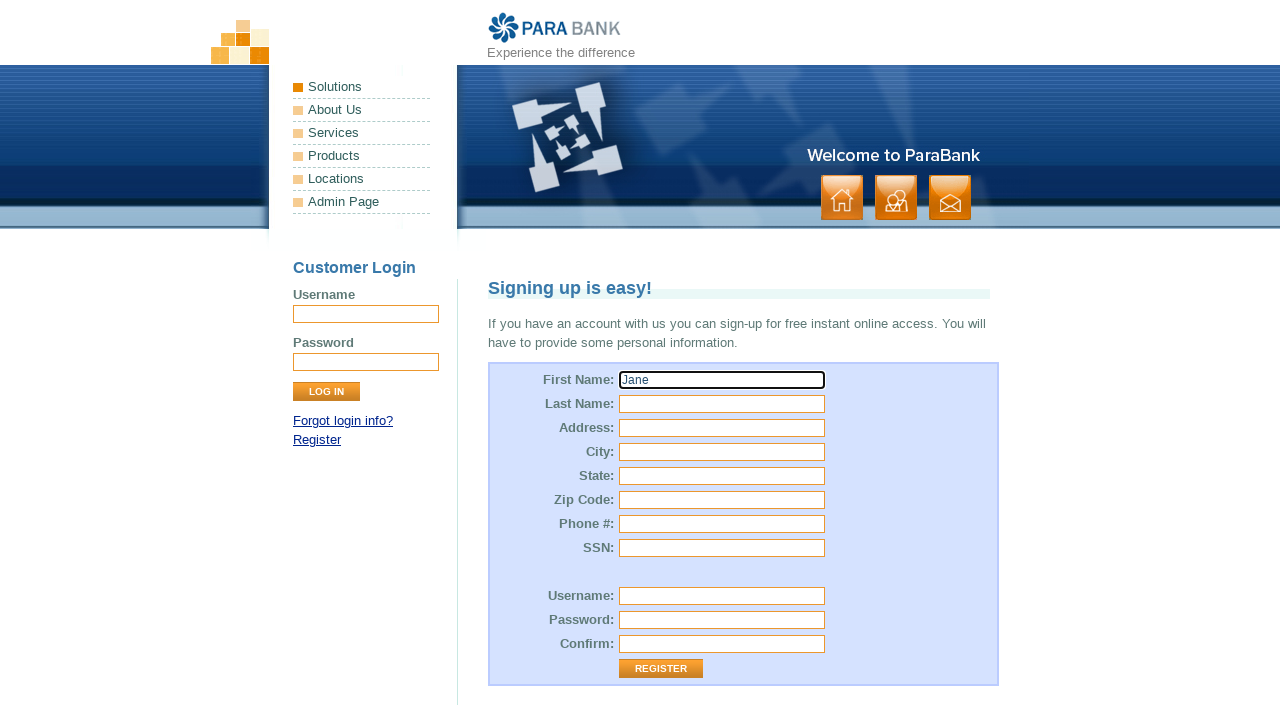

Filled last name field with 'Doe' on #customer\.lastName
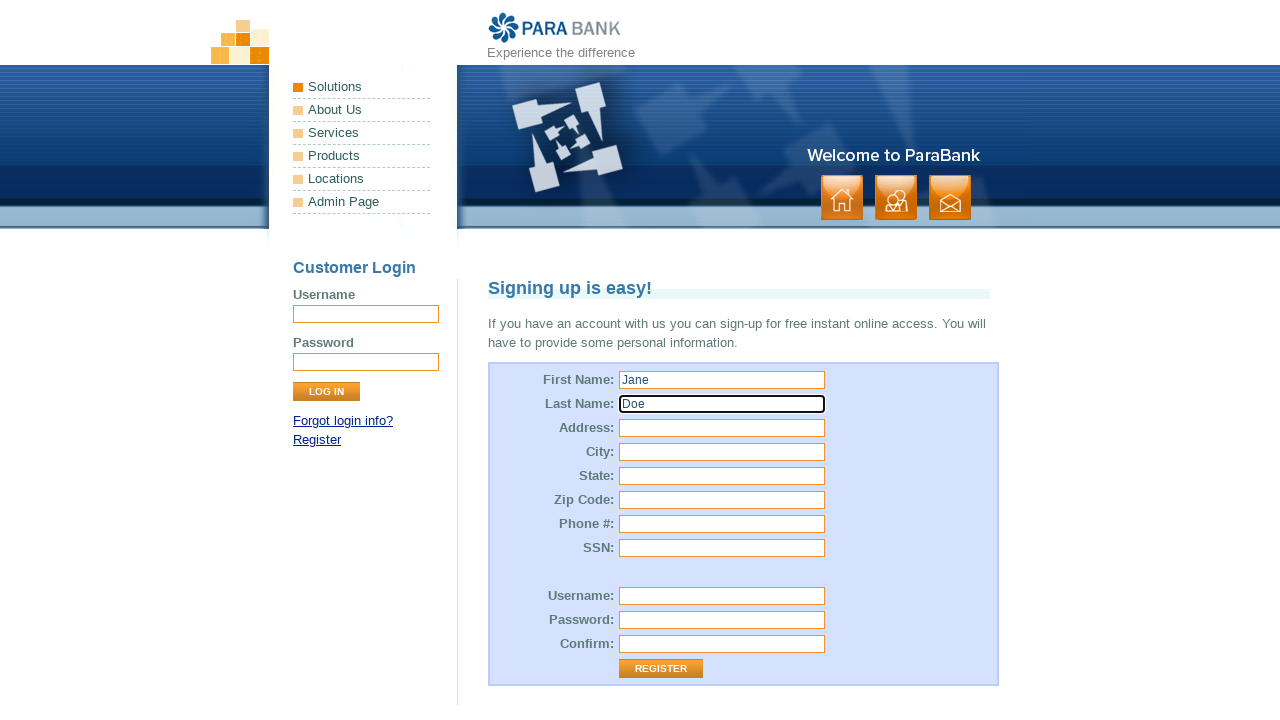

Filled street address field with '456 Main Avenue' on #customer\.address\.street
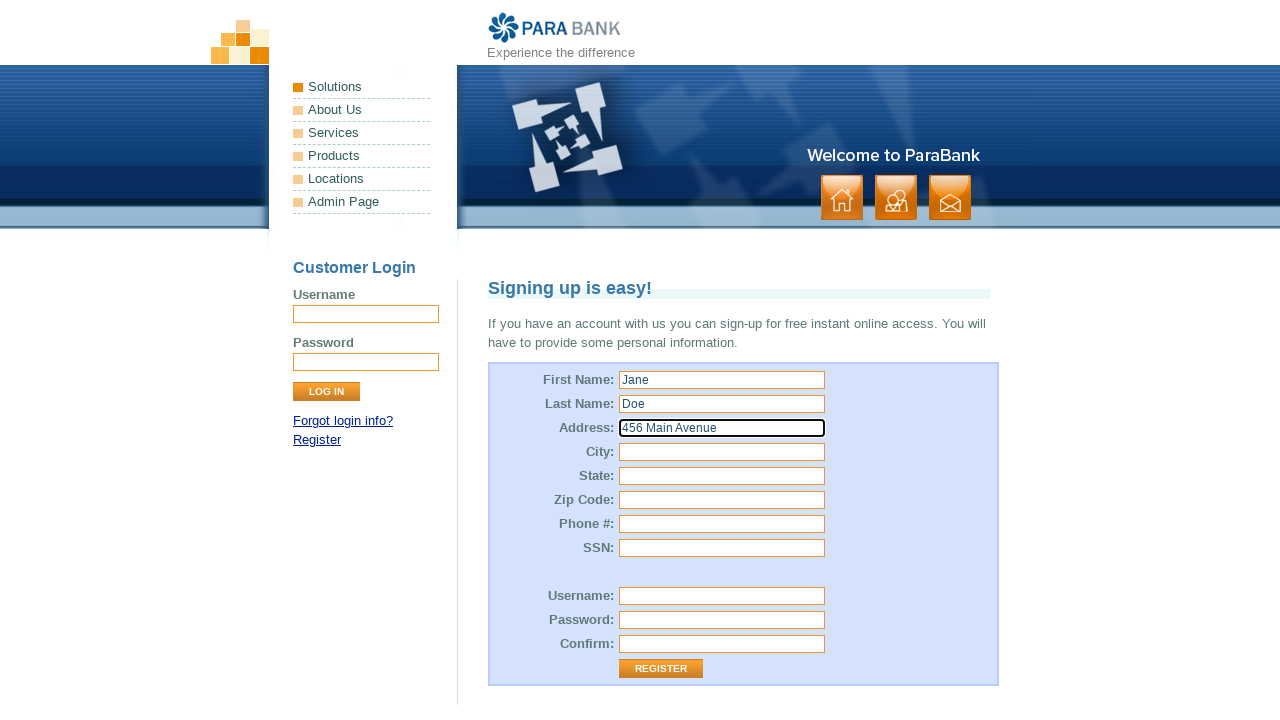

Filled city field with 'Springfield' on #customer\.address\.city
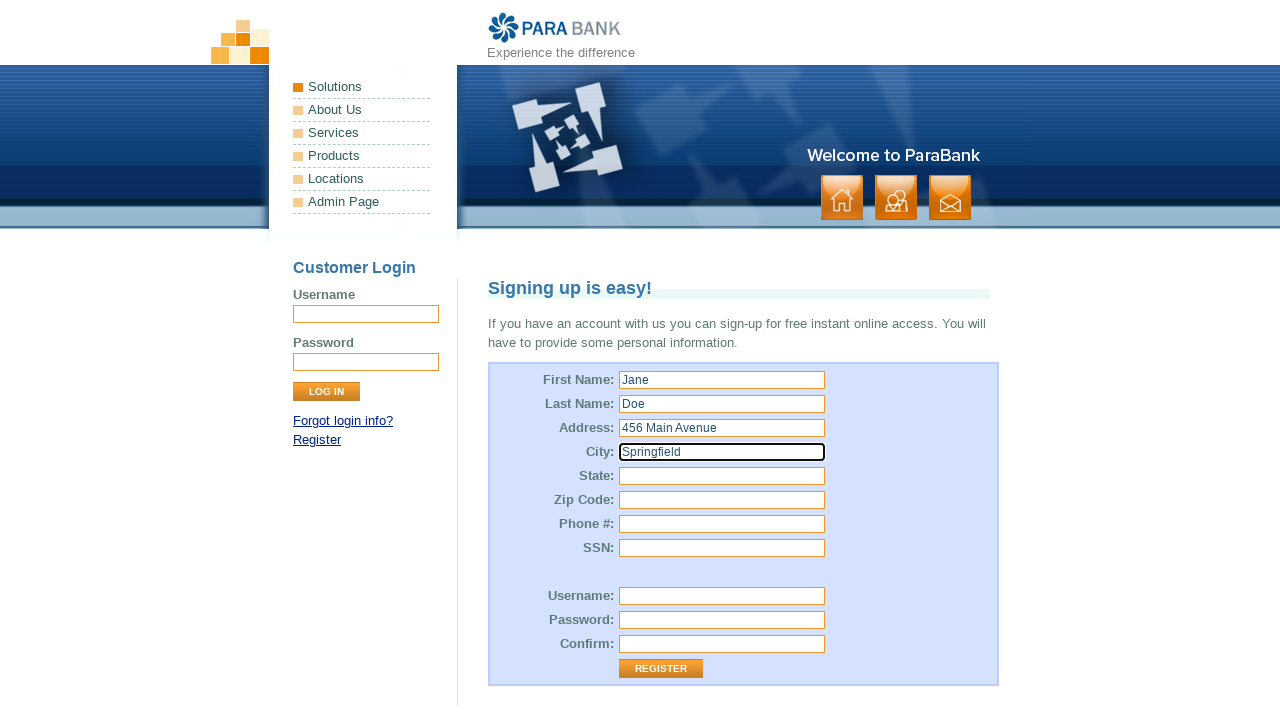

Filled state field with 'Illinois' on #customer\.address\.state
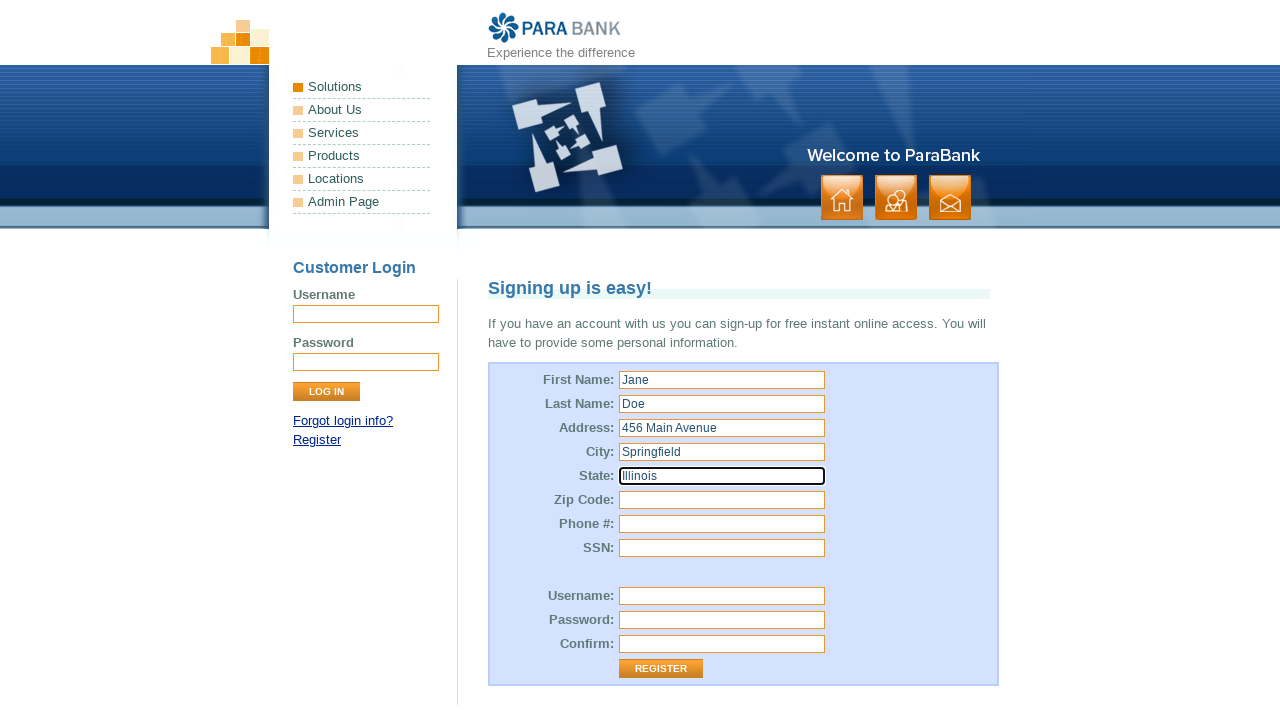

Filled zip code field with '62701' on #customer\.address\.zipCode
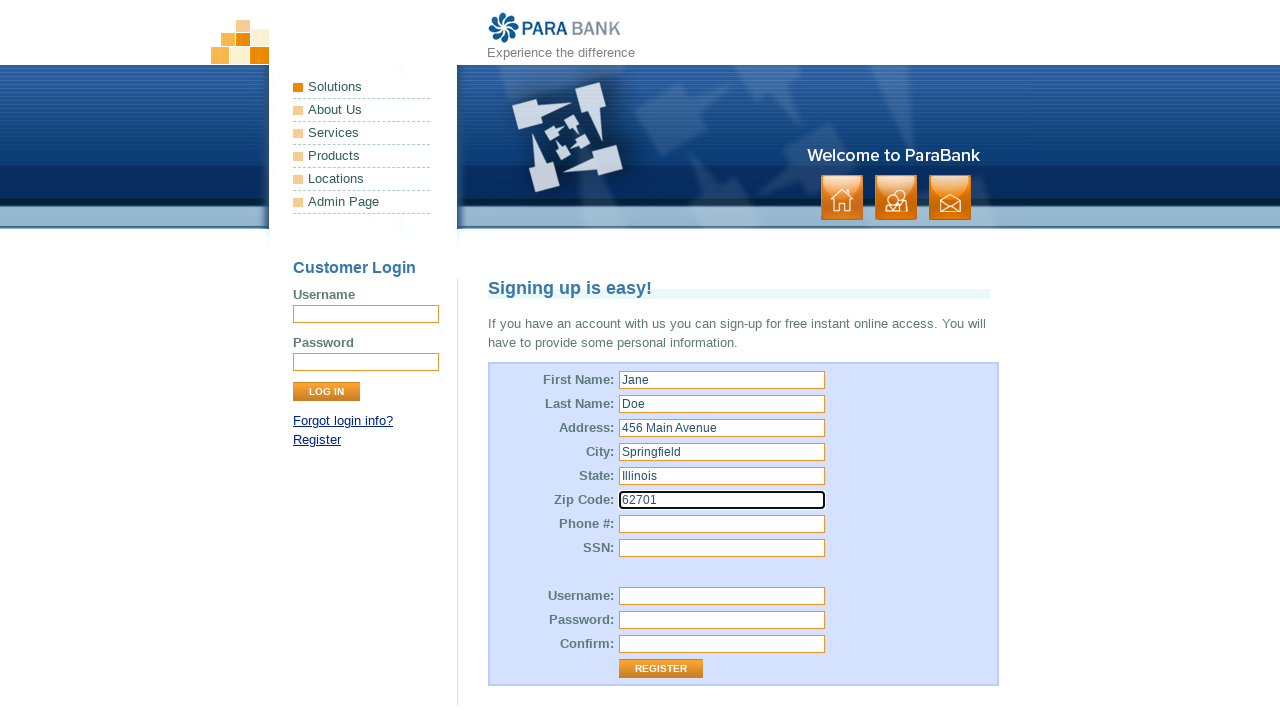

Filled phone number field with '555-987-6543' on #customer\.phoneNumber
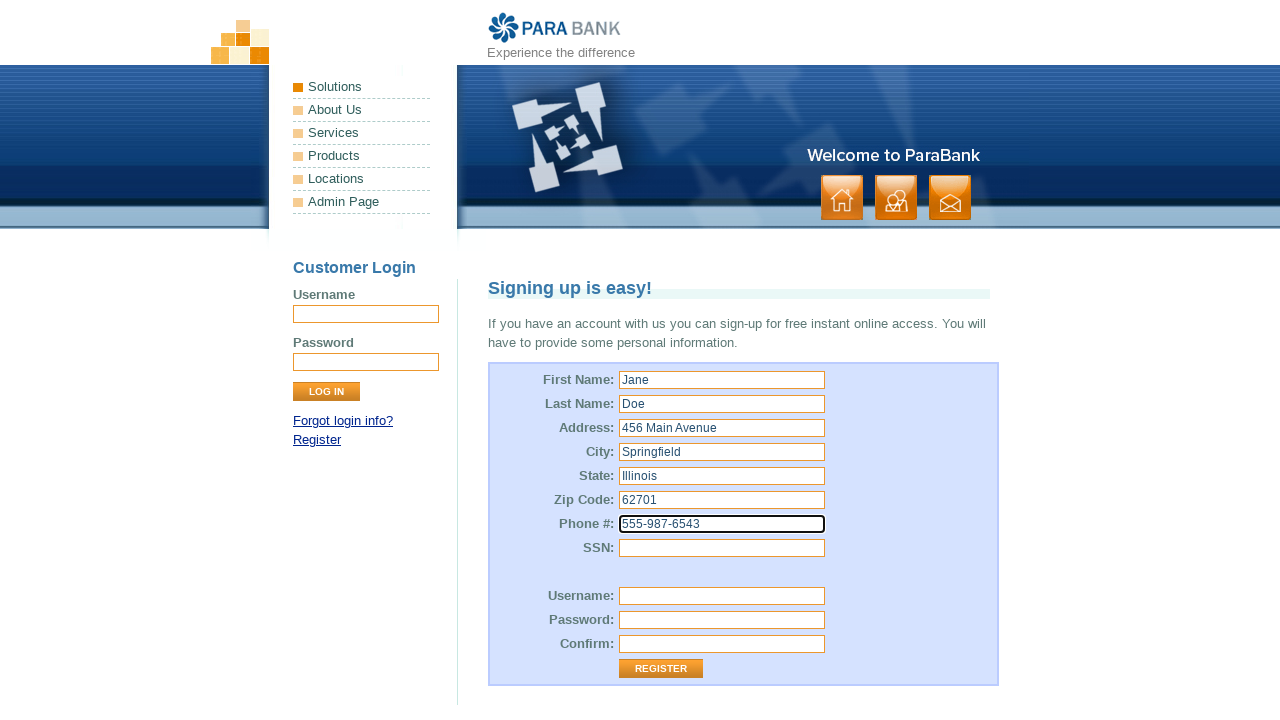

Filled SSN field with '123-45-6789' on #customer\.ssn
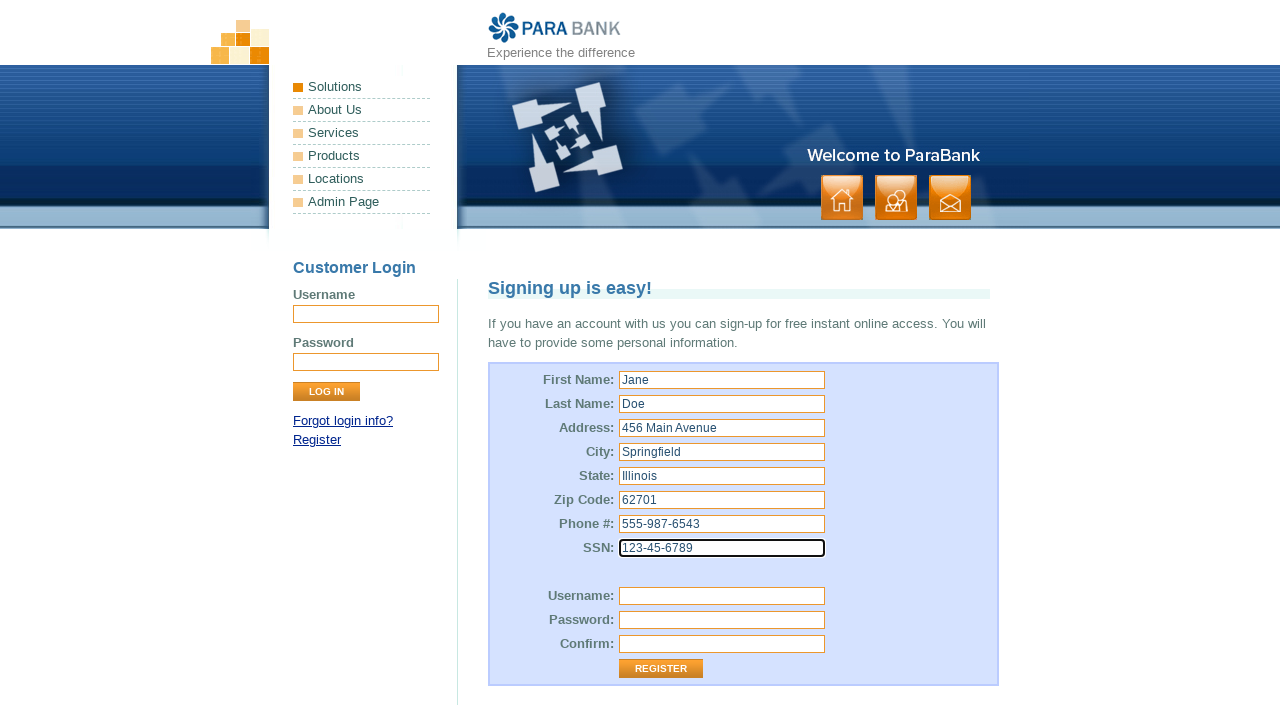

Filled username field with 'janedoe2024' on #customer\.username
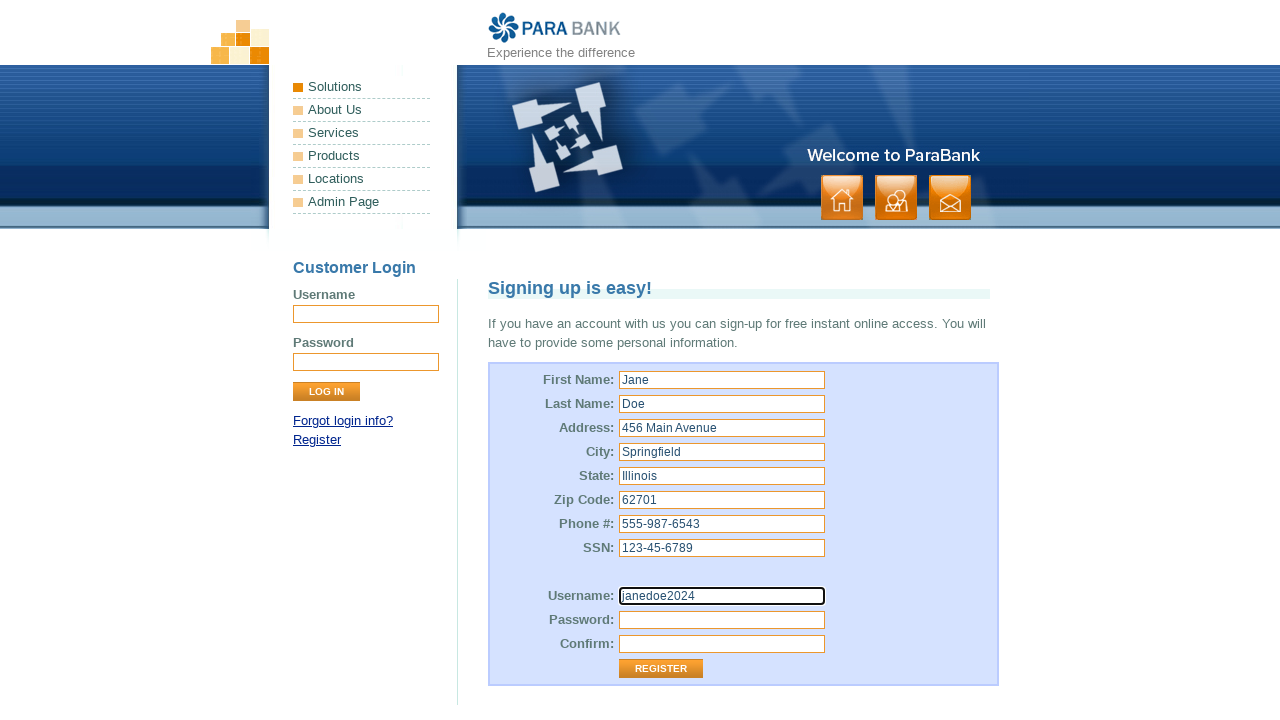

Clicked Register button to submit form without password at (661, 669) on input[value='Register']
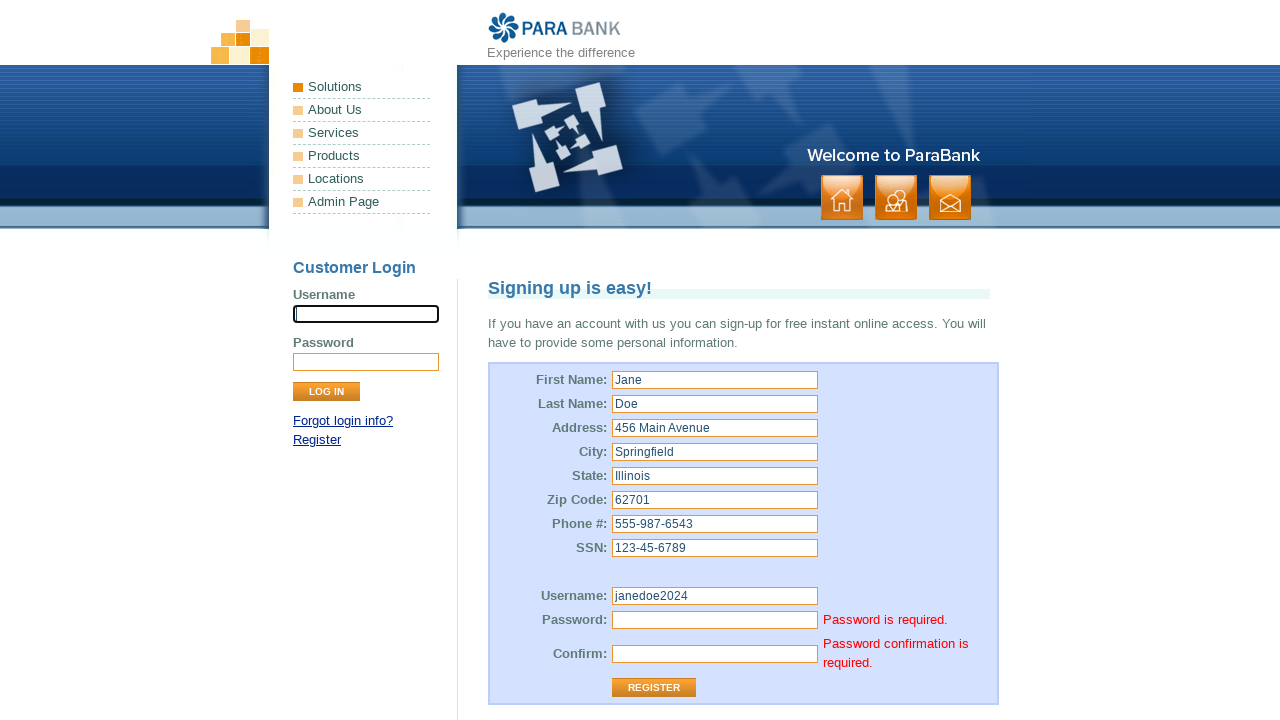

Password error message appeared
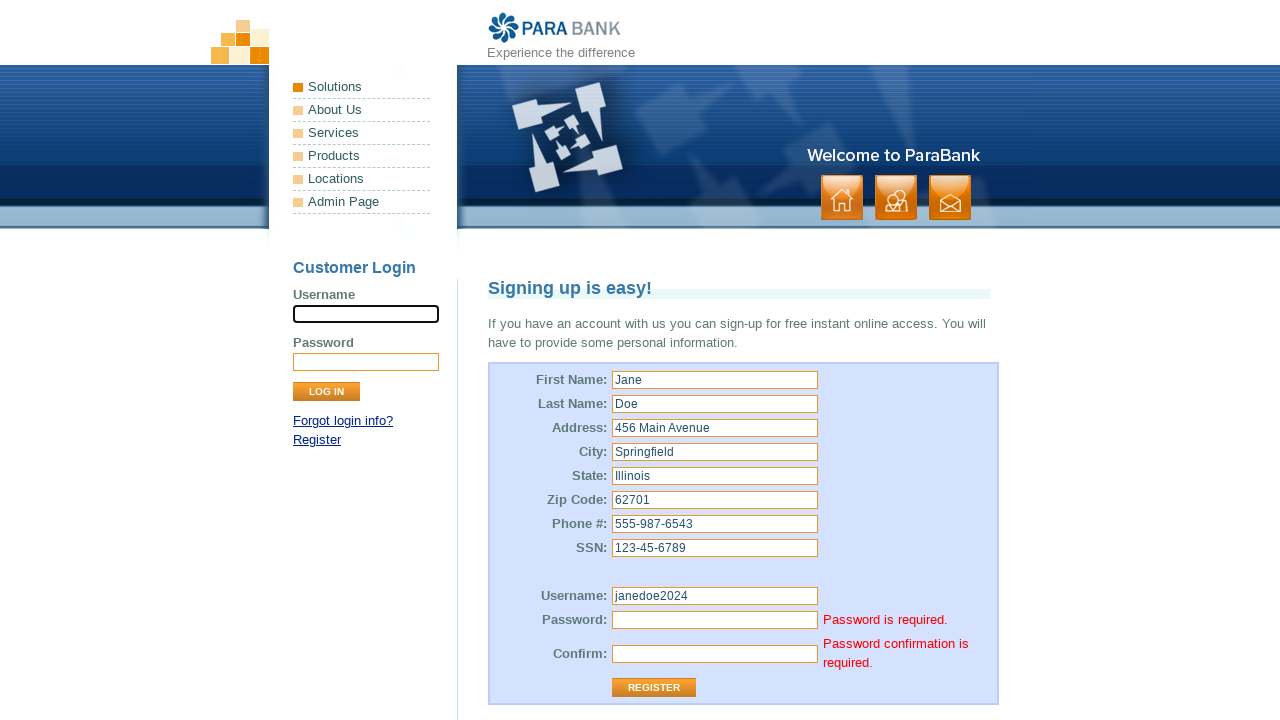

Repeated password error message appeared
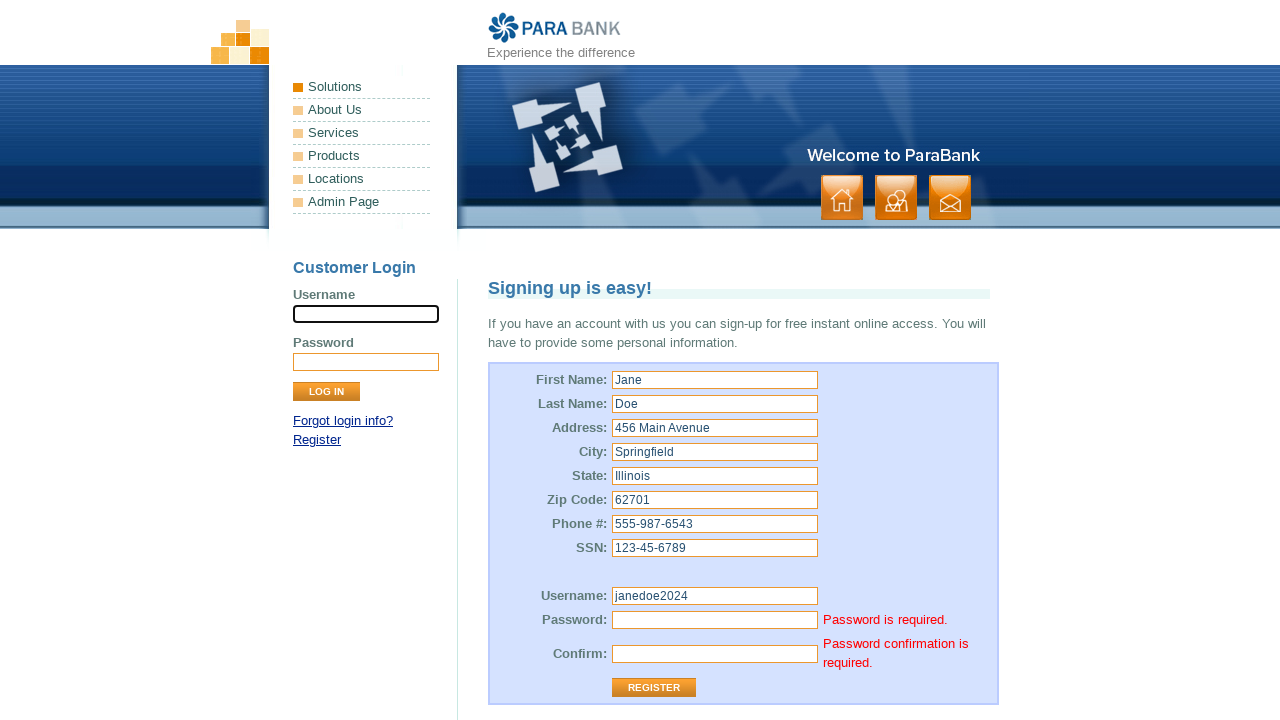

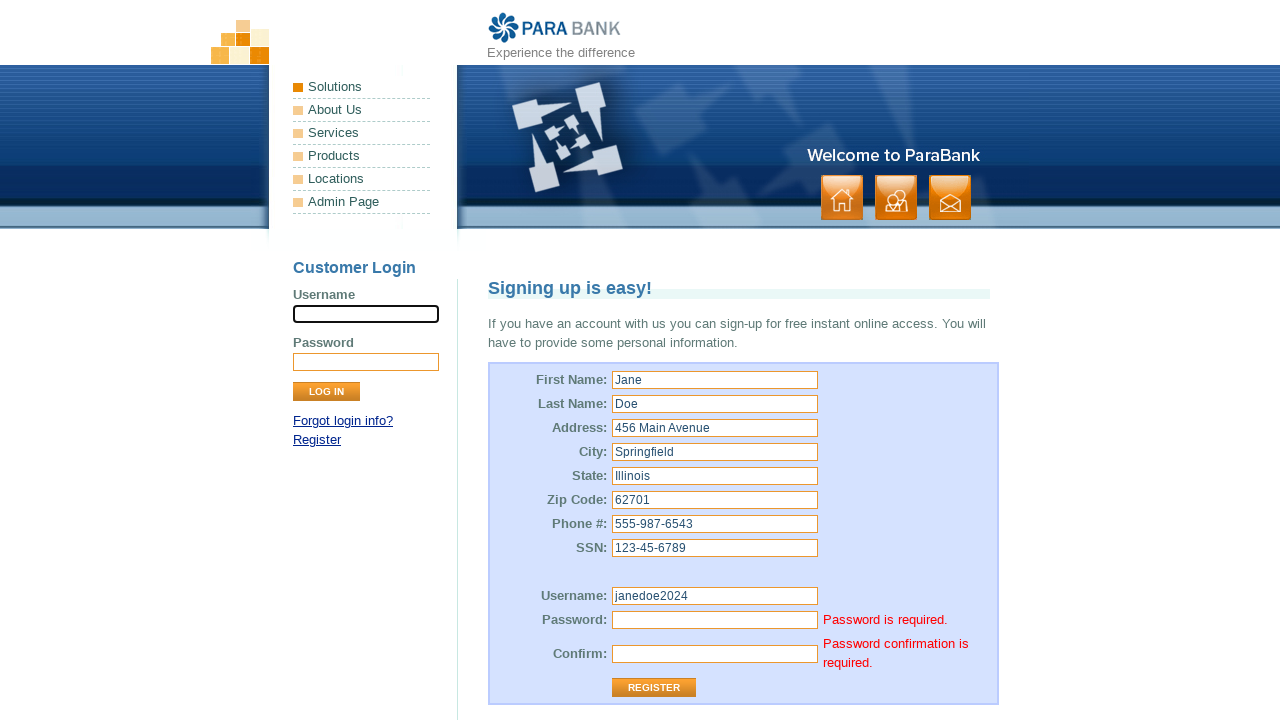